Opens a login practice page and verifies the page loads successfully by waiting for the page content to be visible.

Starting URL: https://rahulshettyacademy.com/loginpagePractise/

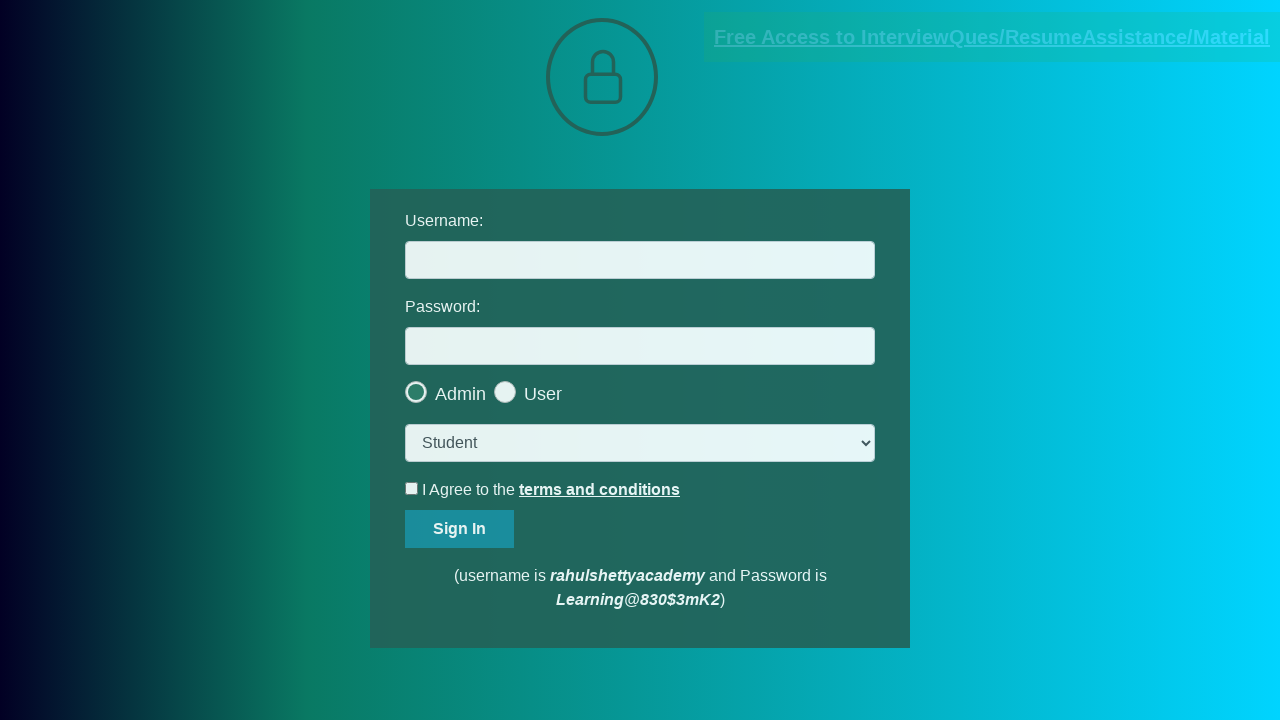

Waited for page to reach domcontentloaded state
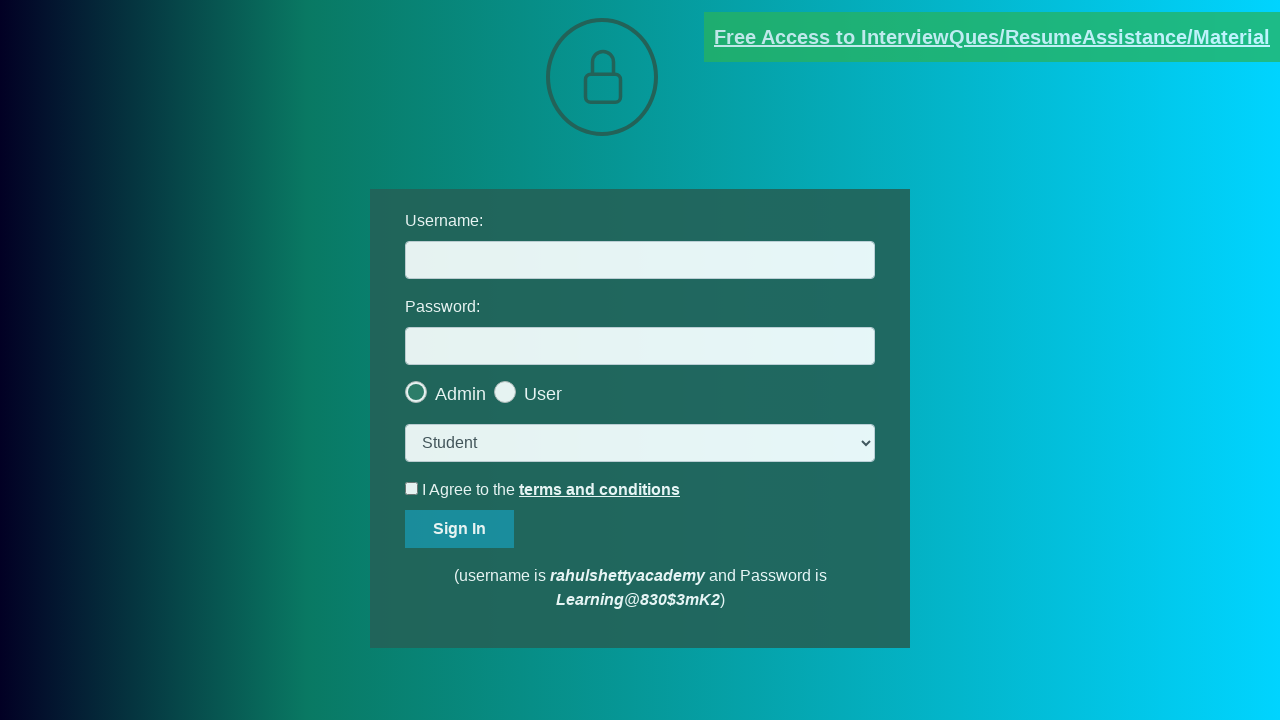

Verified login form is present on the page
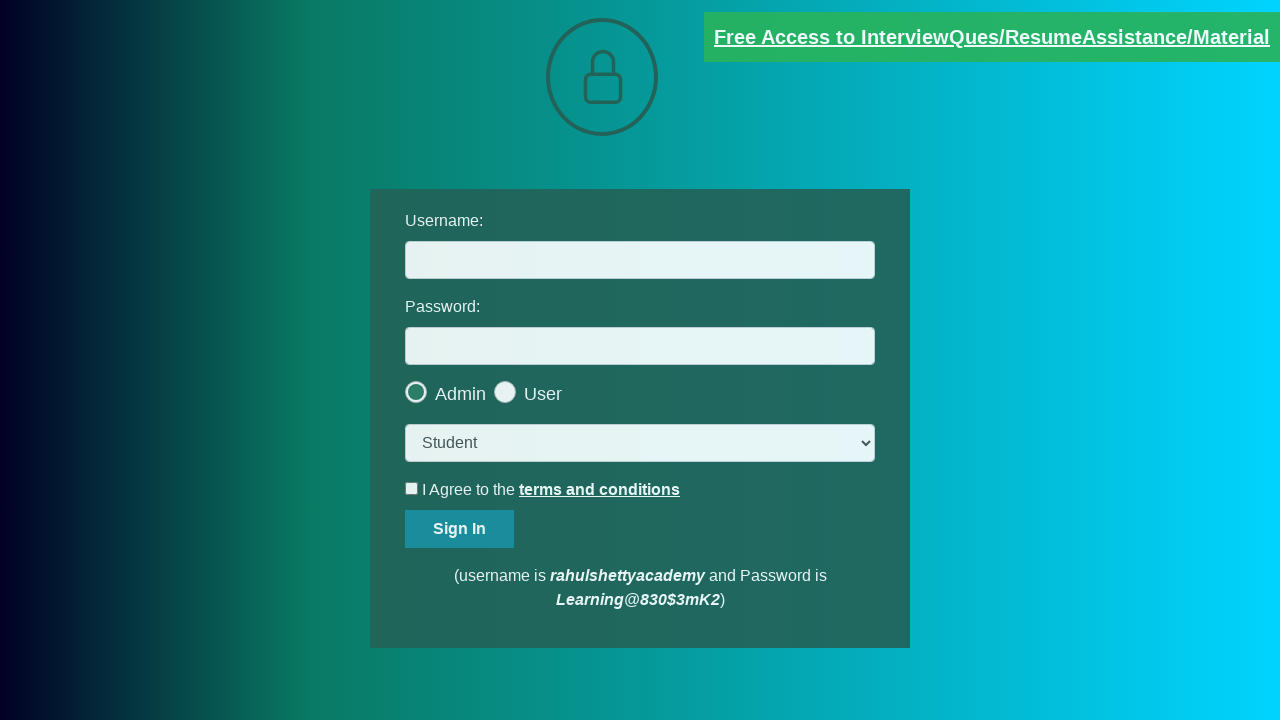

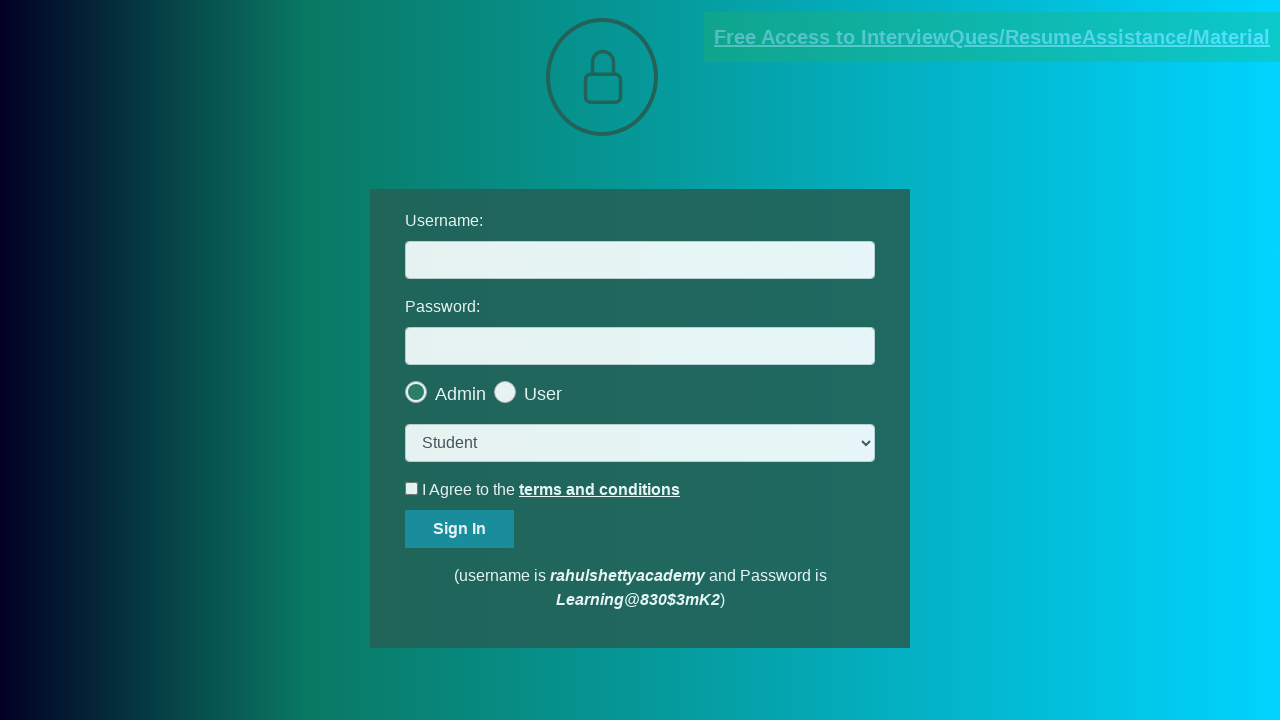